Tests switching to a frame by locating it as a web element first

Starting URL: https://demoqa.com/frames

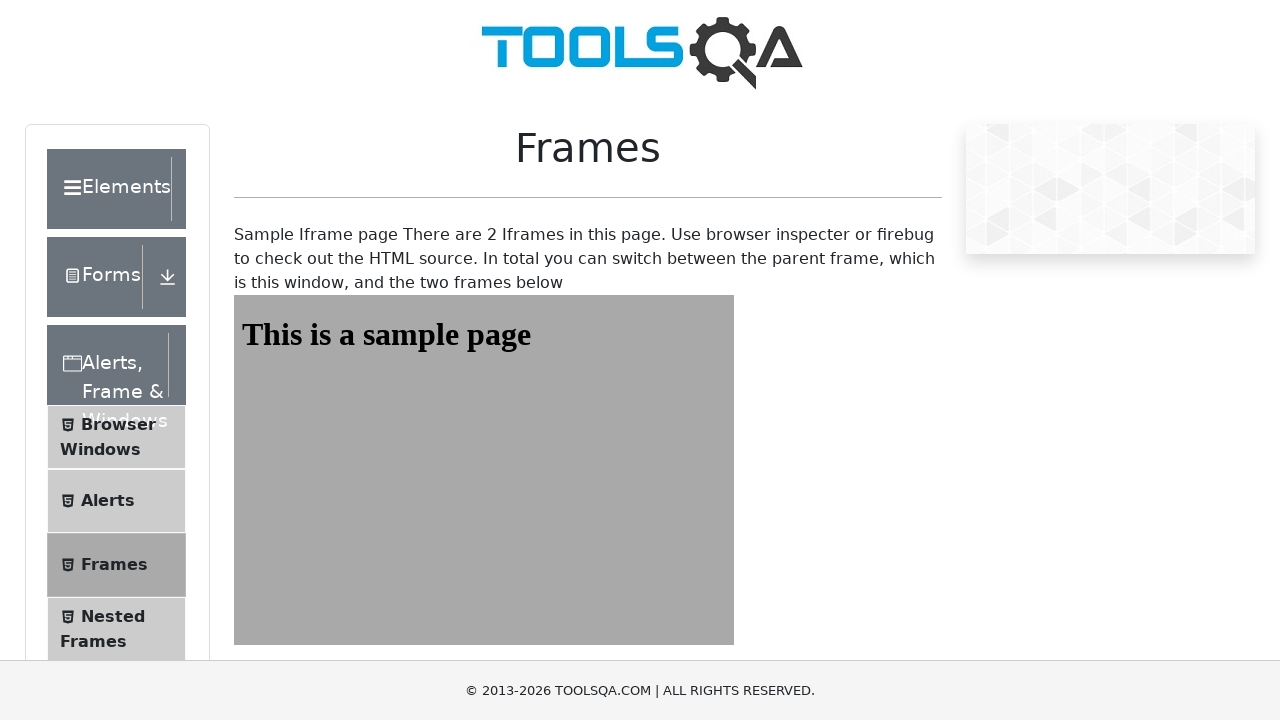

Navigated to frames demo page
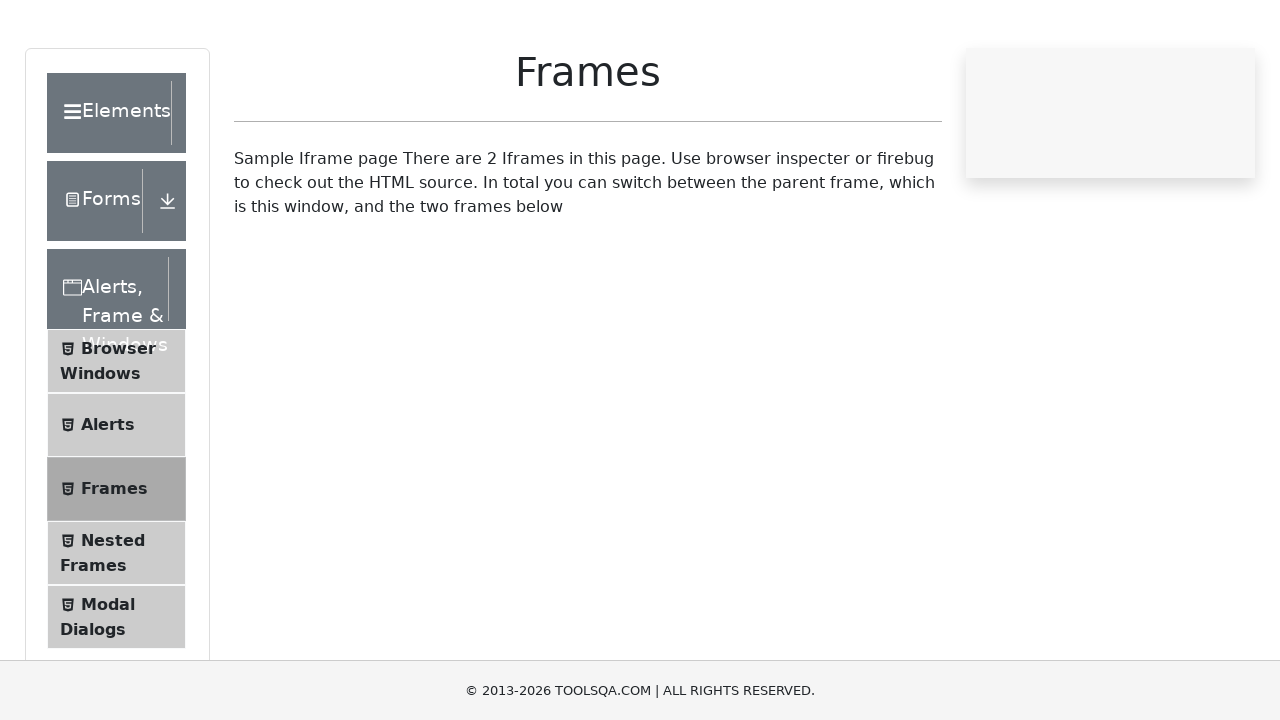

Located frame element with ID 'frame1'
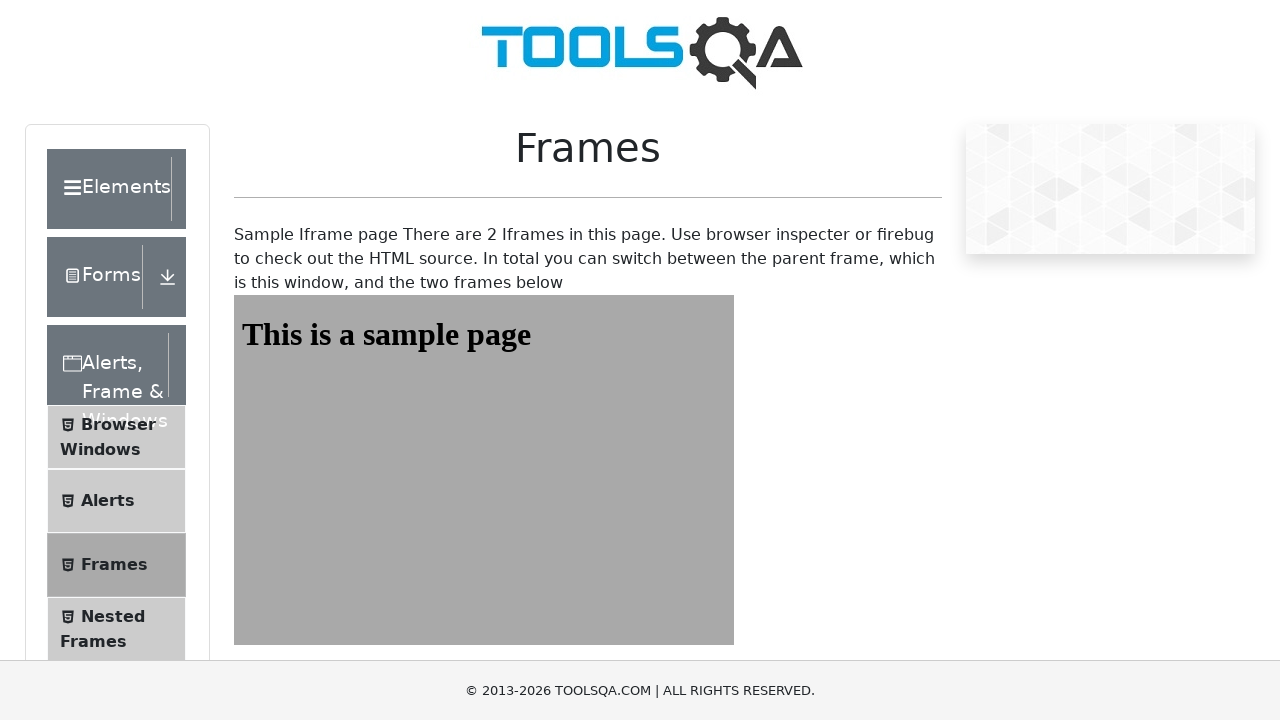

Retrieved text content from heading element within frame
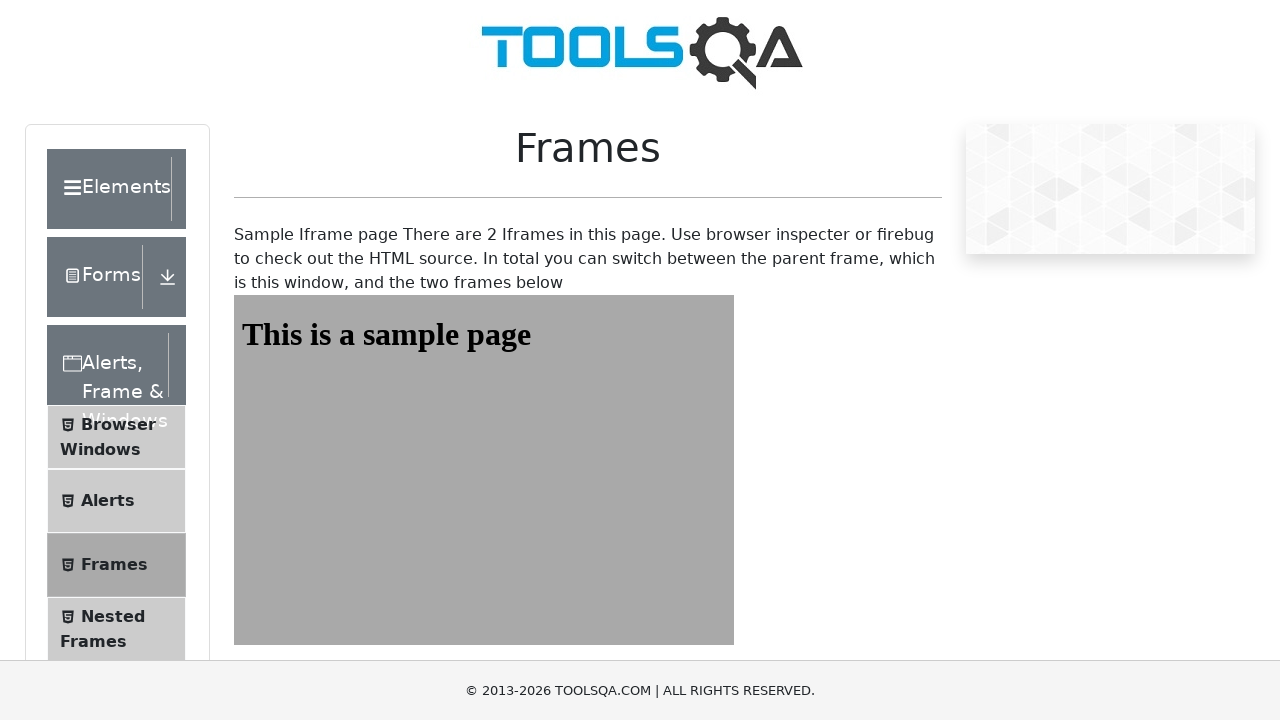

Printed heading text: This is a sample page
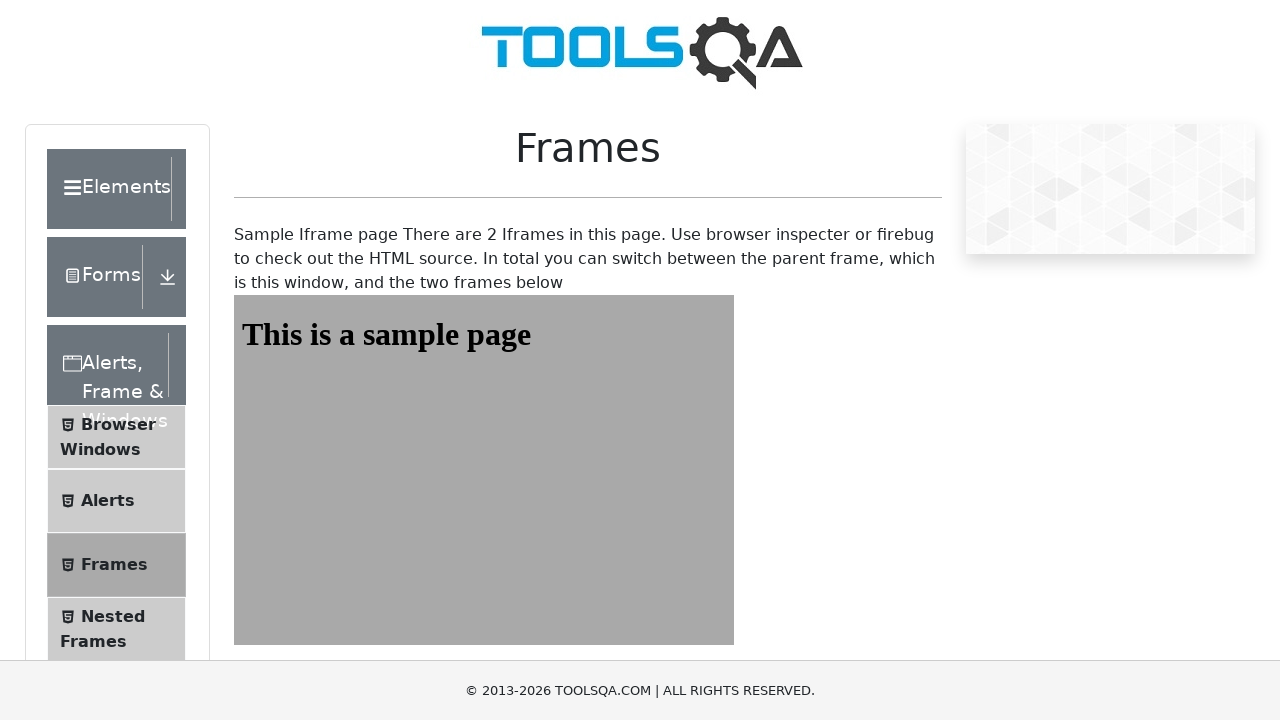

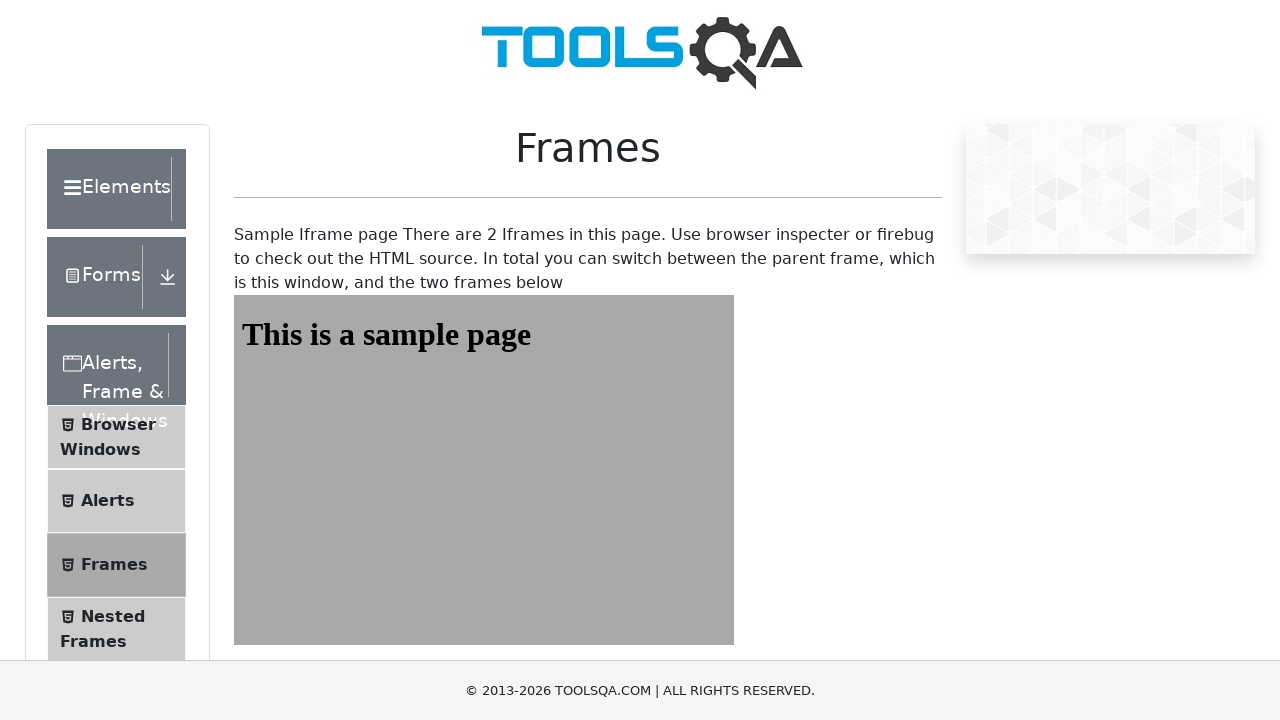